Navigates to Rahul Shetty Academy website and retrieves the page title to verify the page loads successfully.

Starting URL: https://rahulshettyacademy.com/

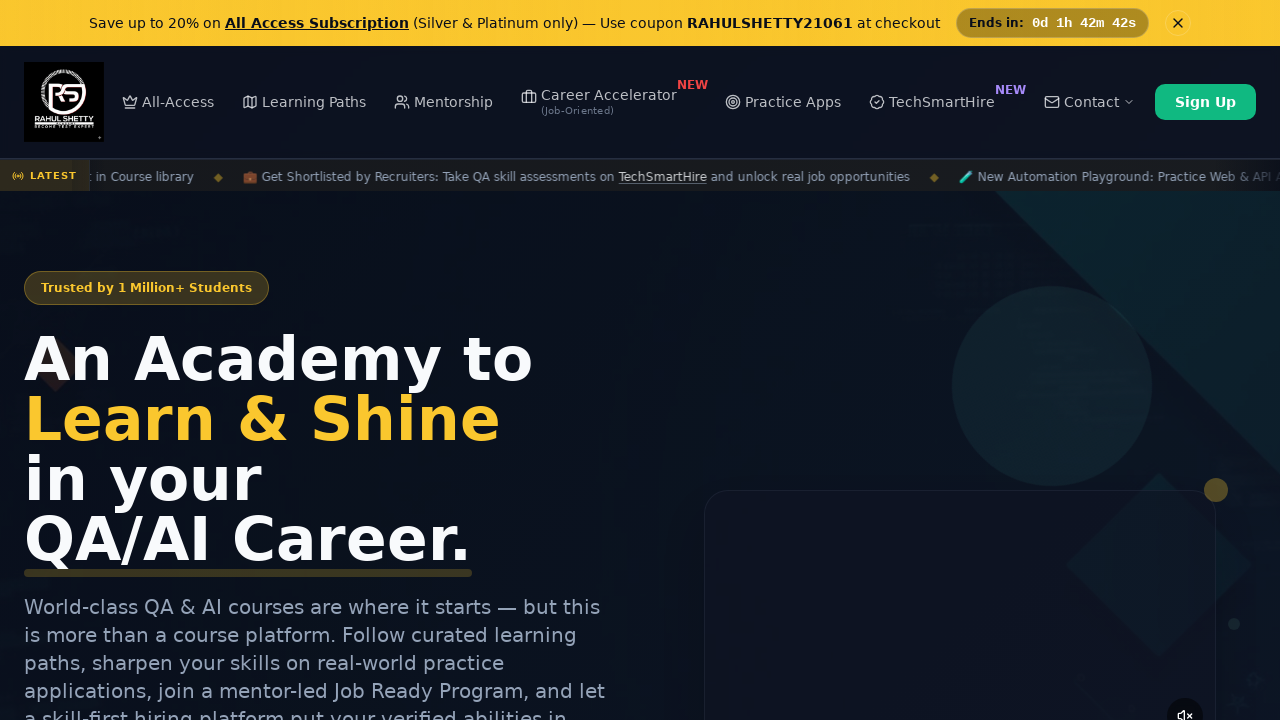

Waited for page to reach domcontentloaded state
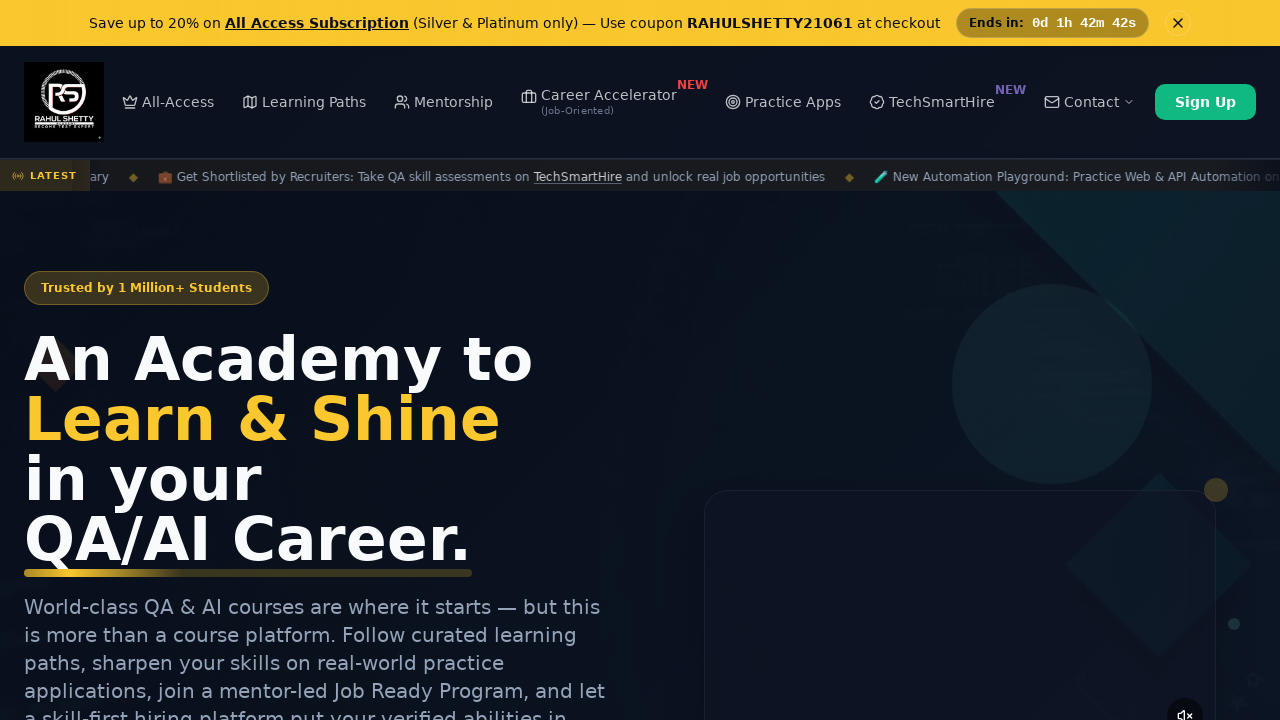

Retrieved page title: Rahul Shetty Academy | QA Automation, Playwright, AI Testing & Online Training
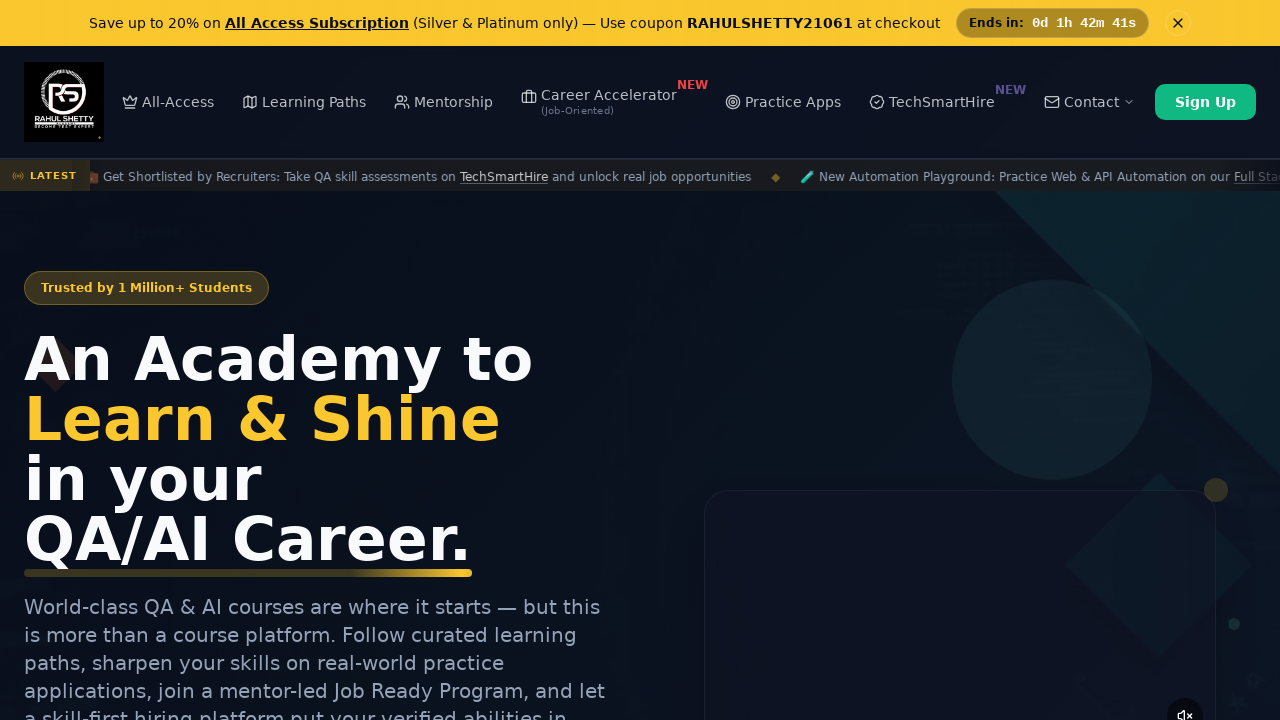

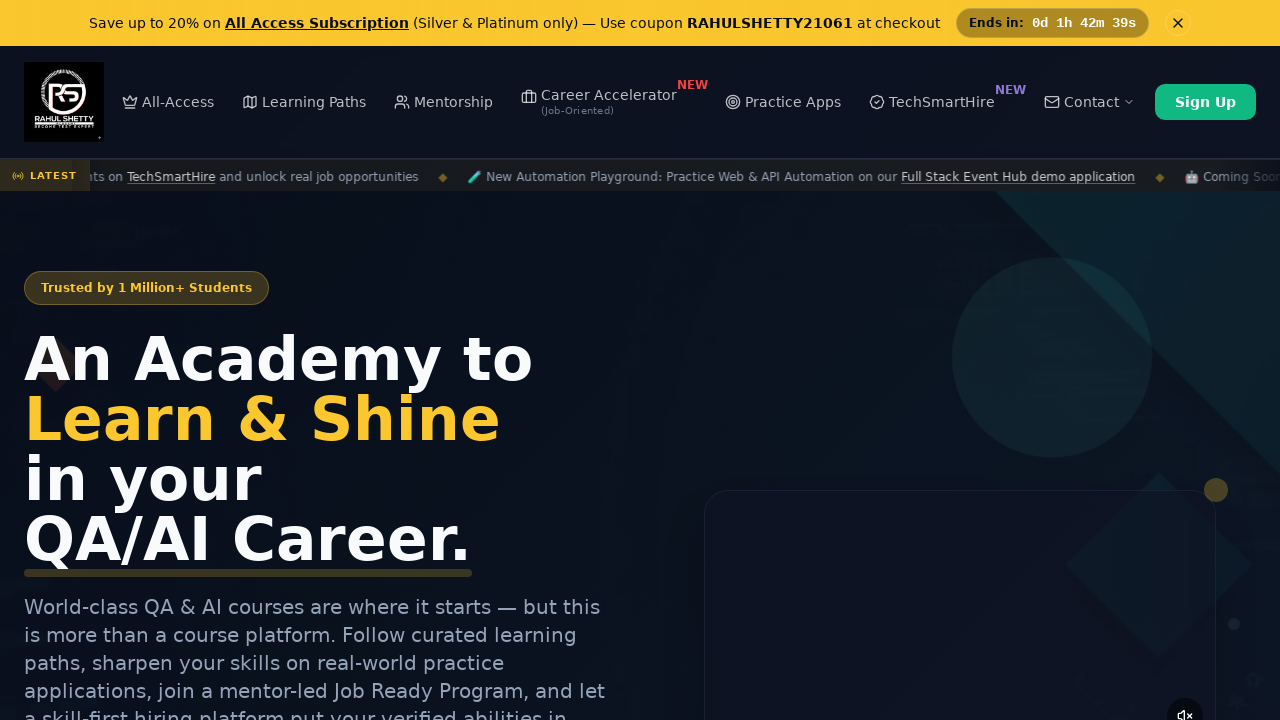